Tests the last name input field by entering a value and verifying it was entered correctly

Starting URL: http://formy-project.herokuapp.com/form

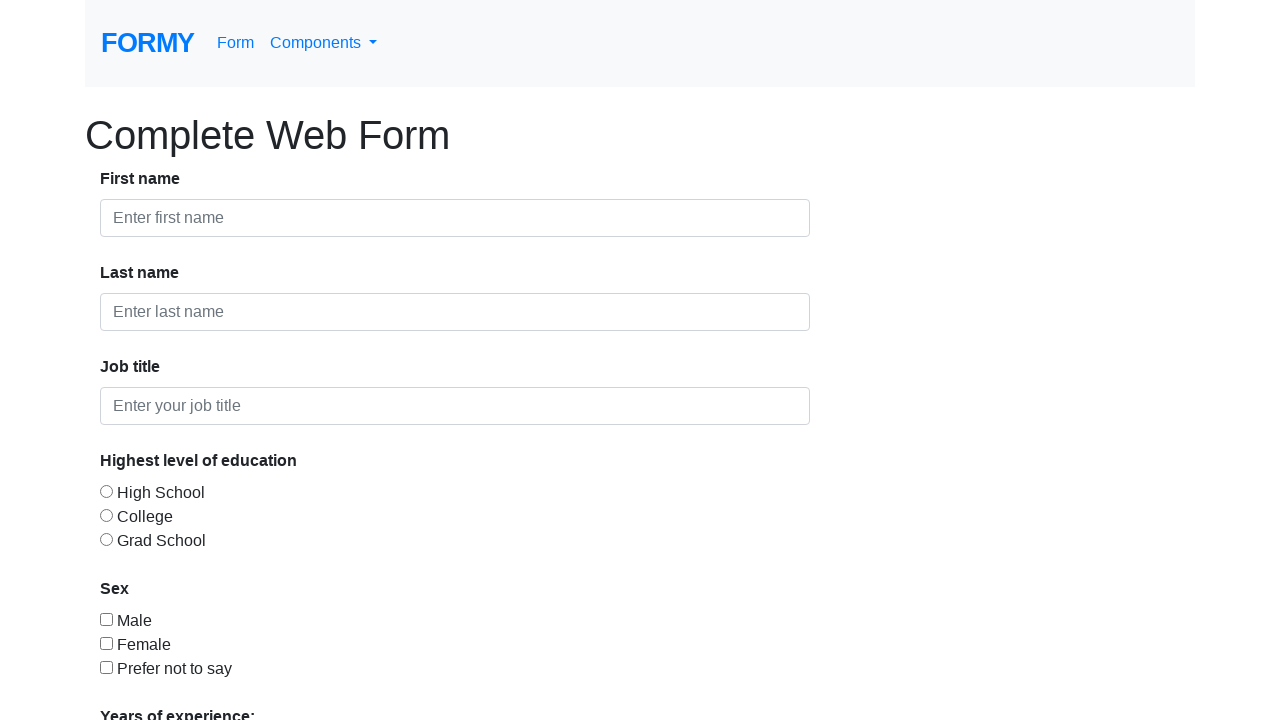

Filled last name field with 'Ayman' on #last-name
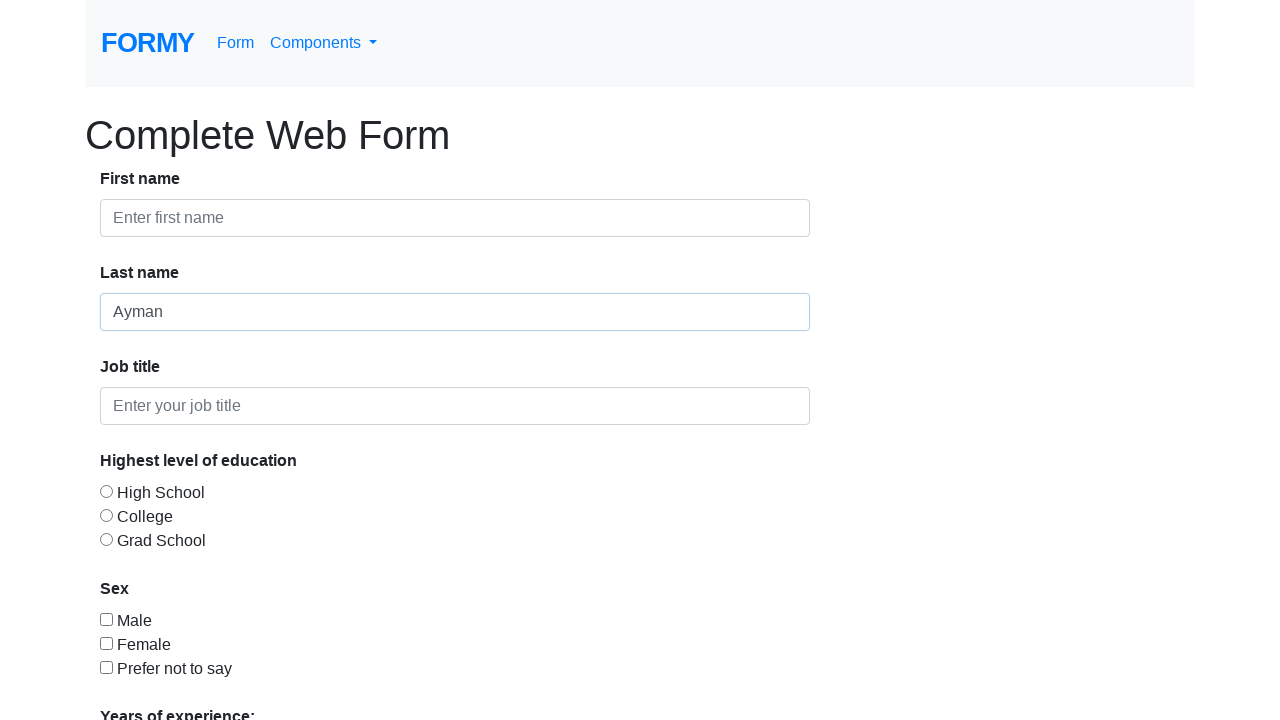

Verified that last name field contains 'Ayman'
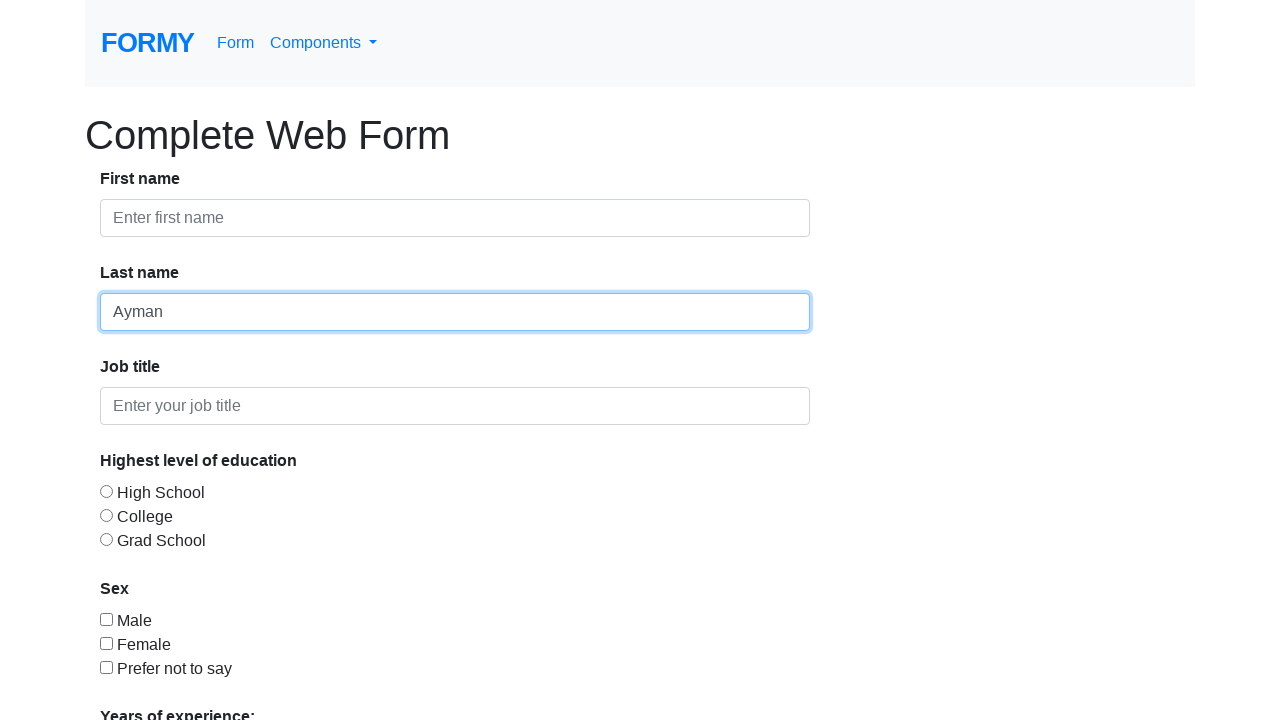

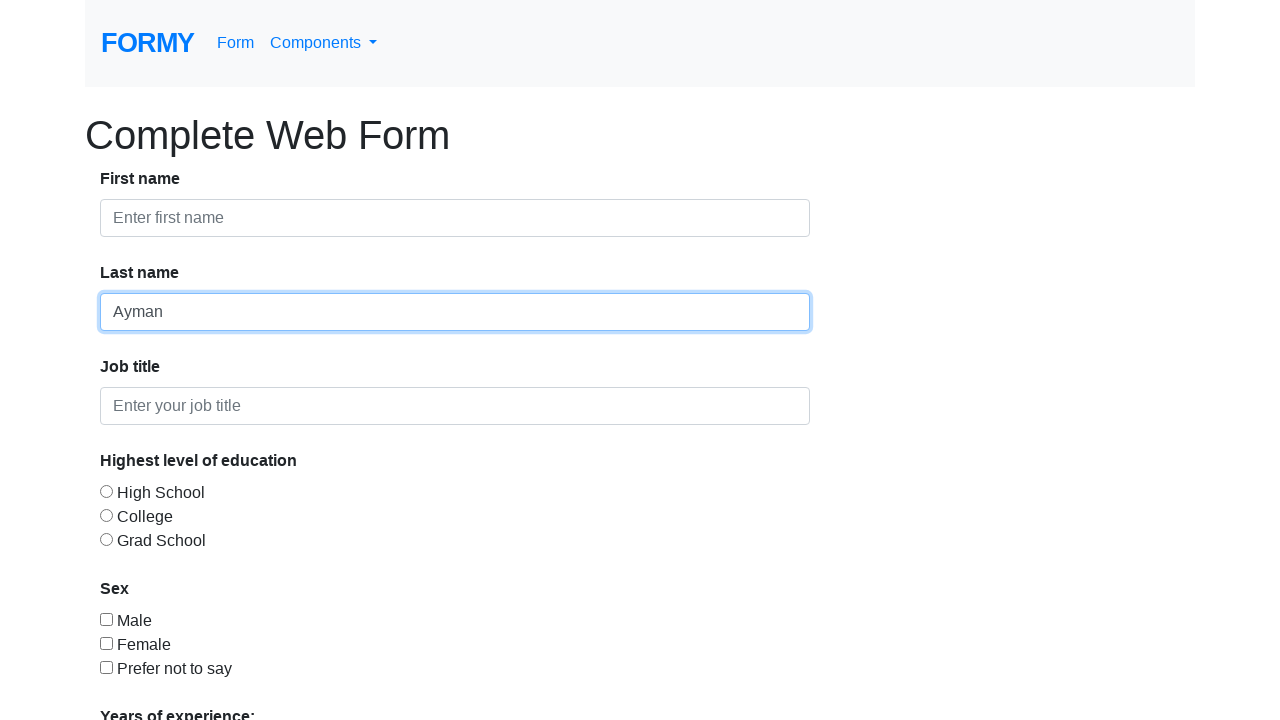